Tests floating menu by scrolling to footer and verifying the menu remains visible

Starting URL: http://the-internet.herokuapp.com/floating_menu

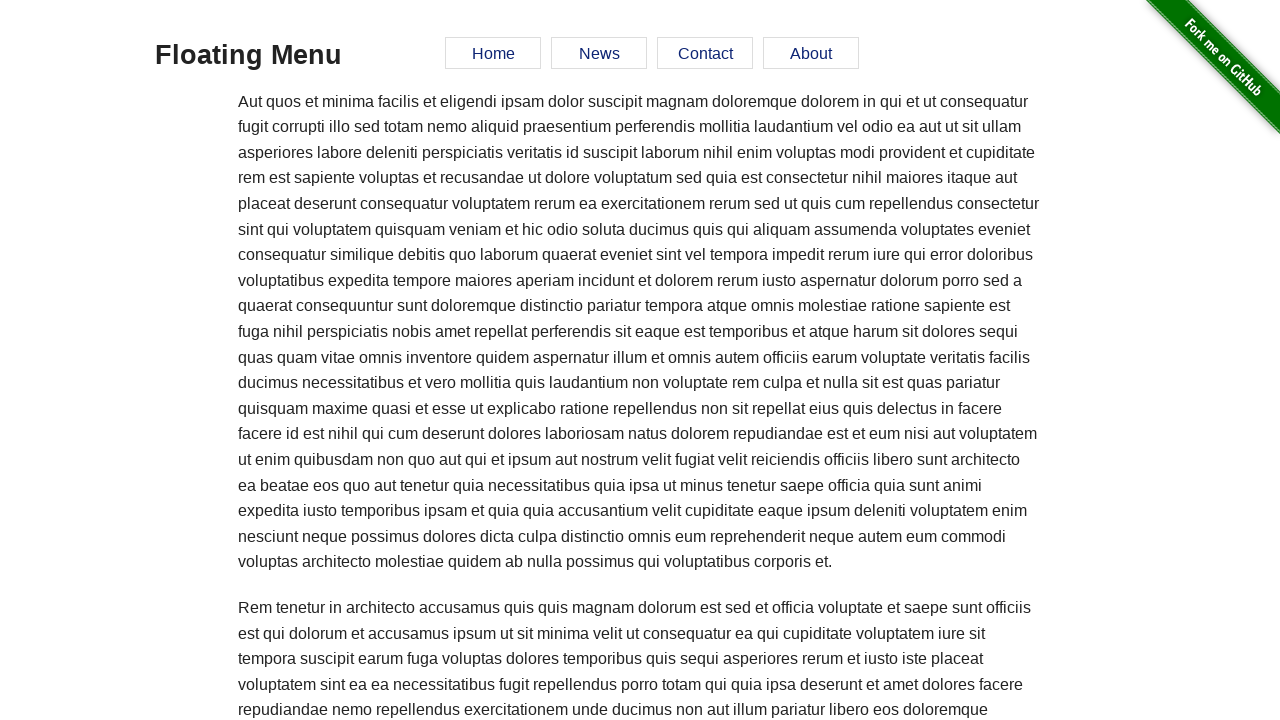

Waited for floating menu to load
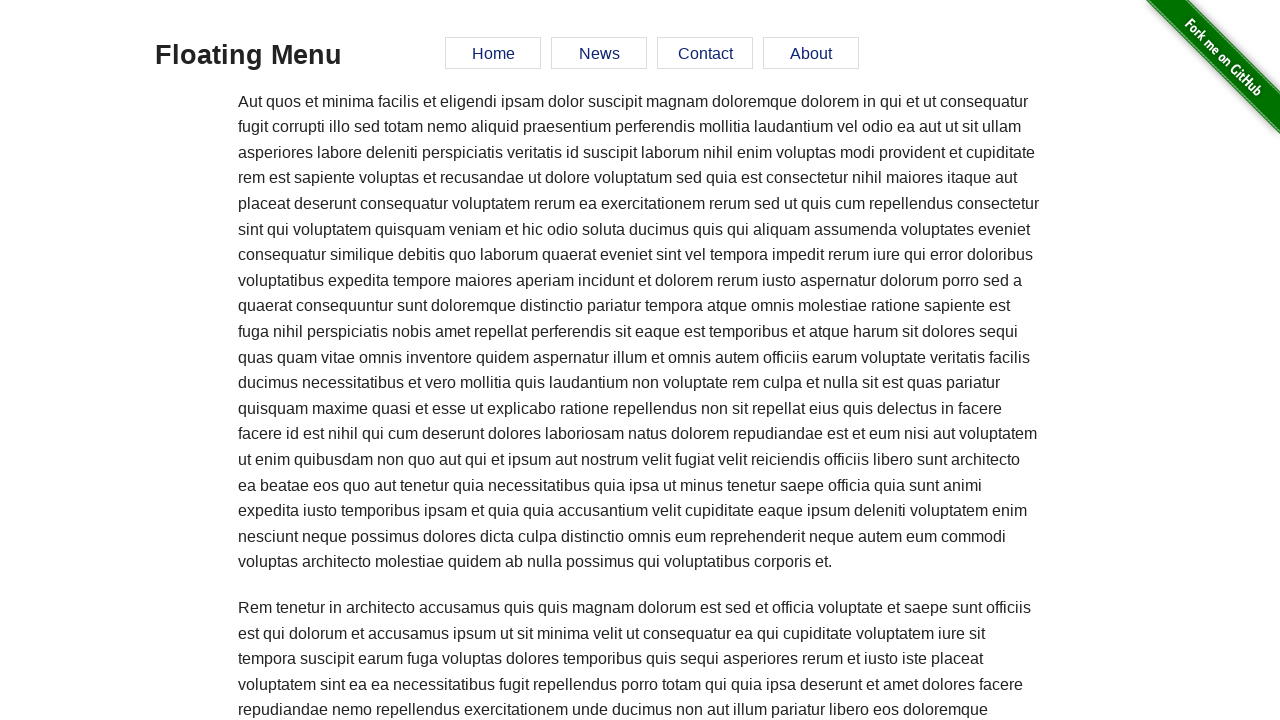

Scrolled to footer section
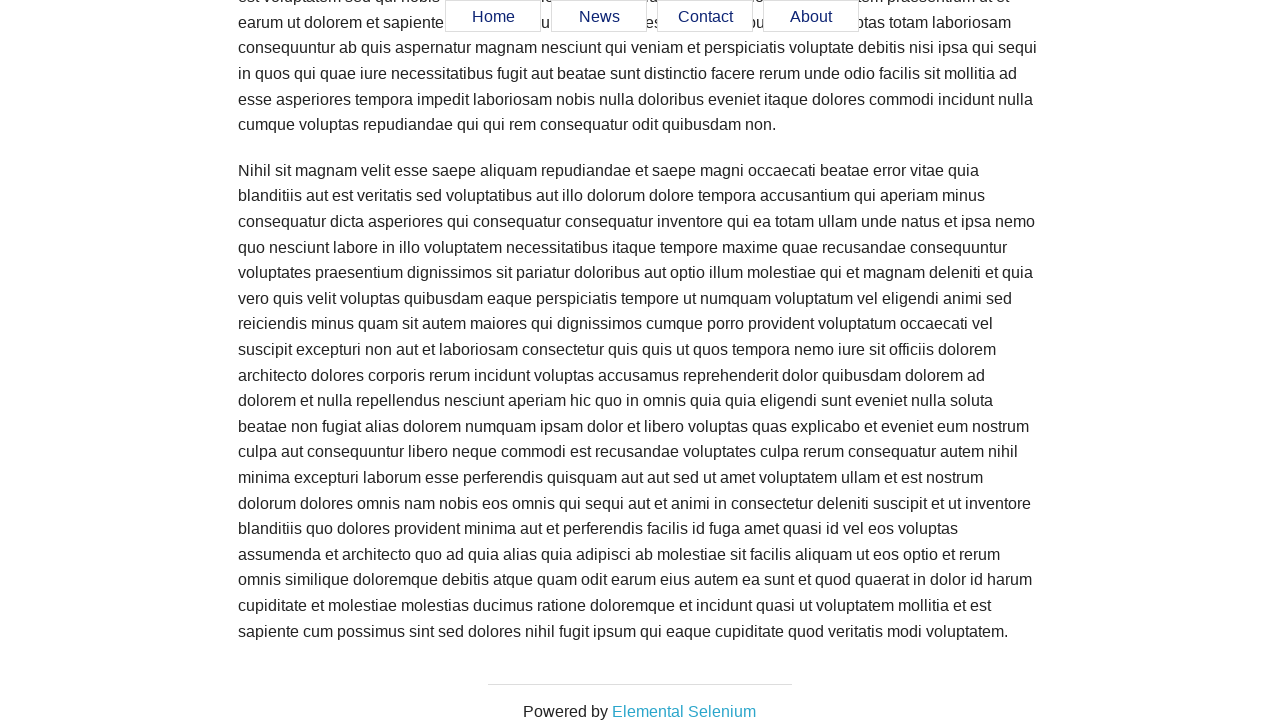

Clicked on footer element at (640, 692) on #page-footer
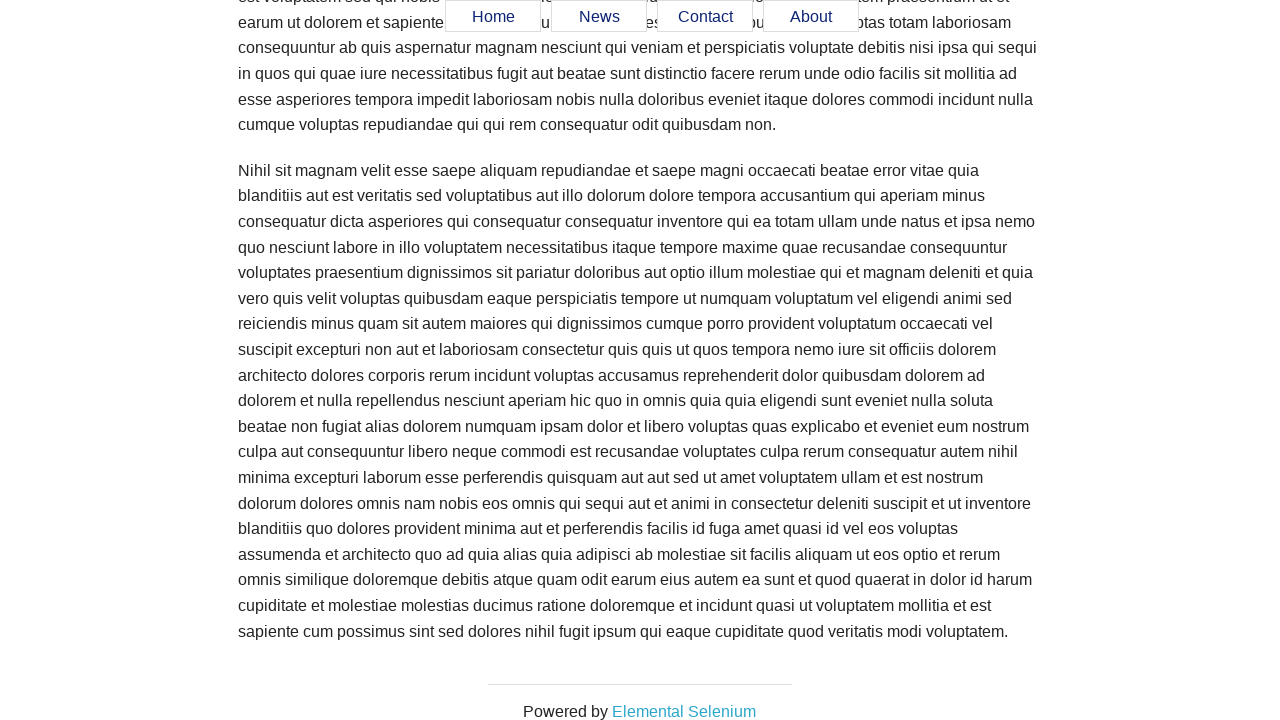

Verified floating menu remains visible after scrolling to footer
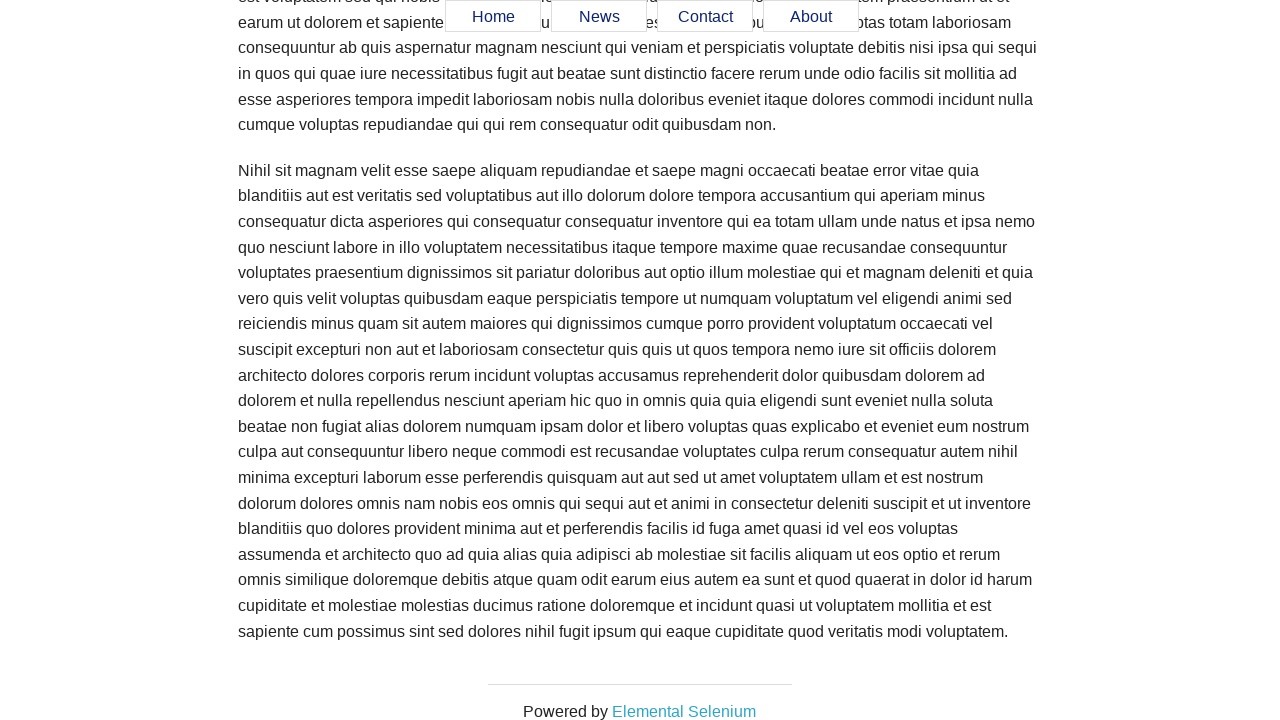

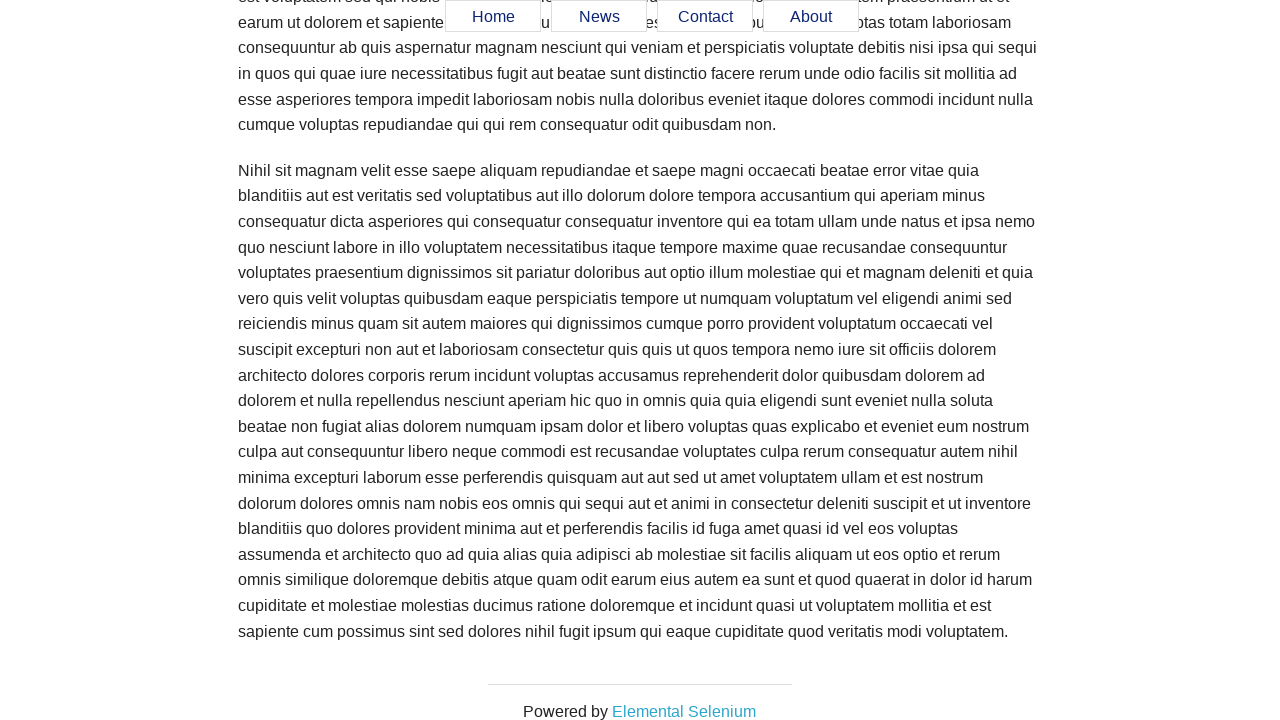